Tests that edits are saved when the input loses focus (blur event).

Starting URL: https://demo.playwright.dev/todomvc

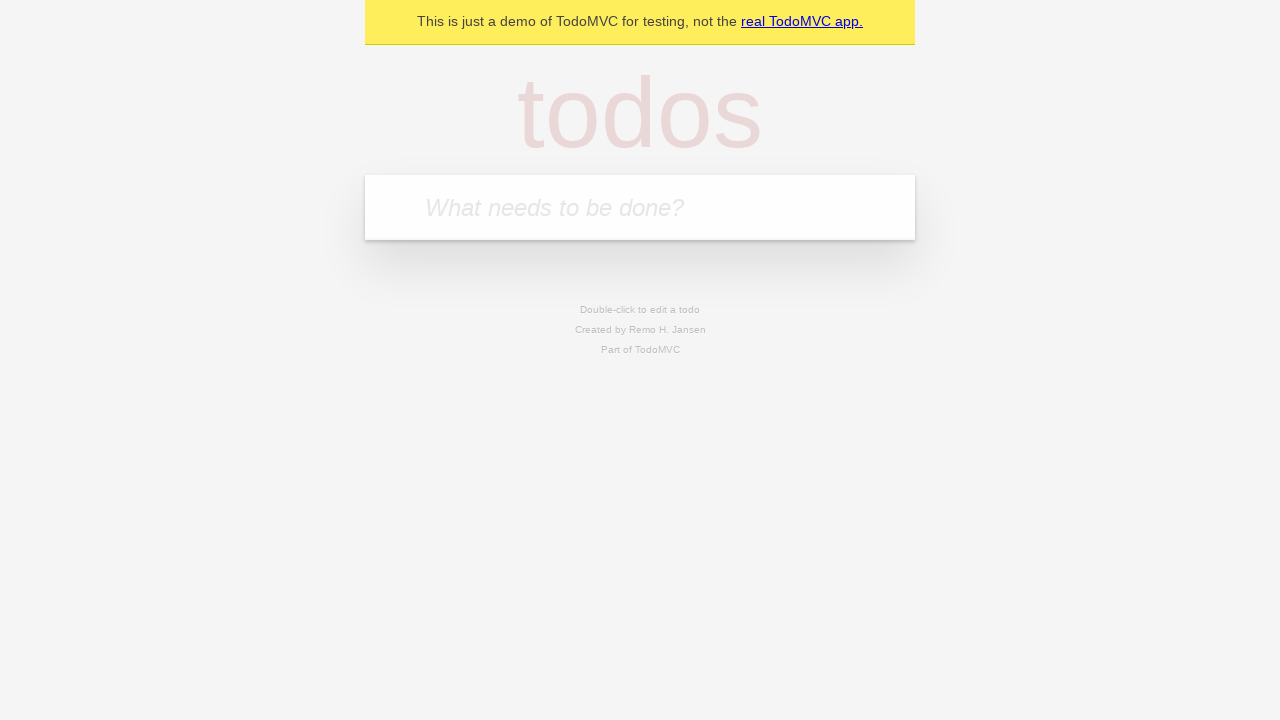

Filled input field with 'buy some cheese' on internal:attr=[placeholder="What needs to be done?"i]
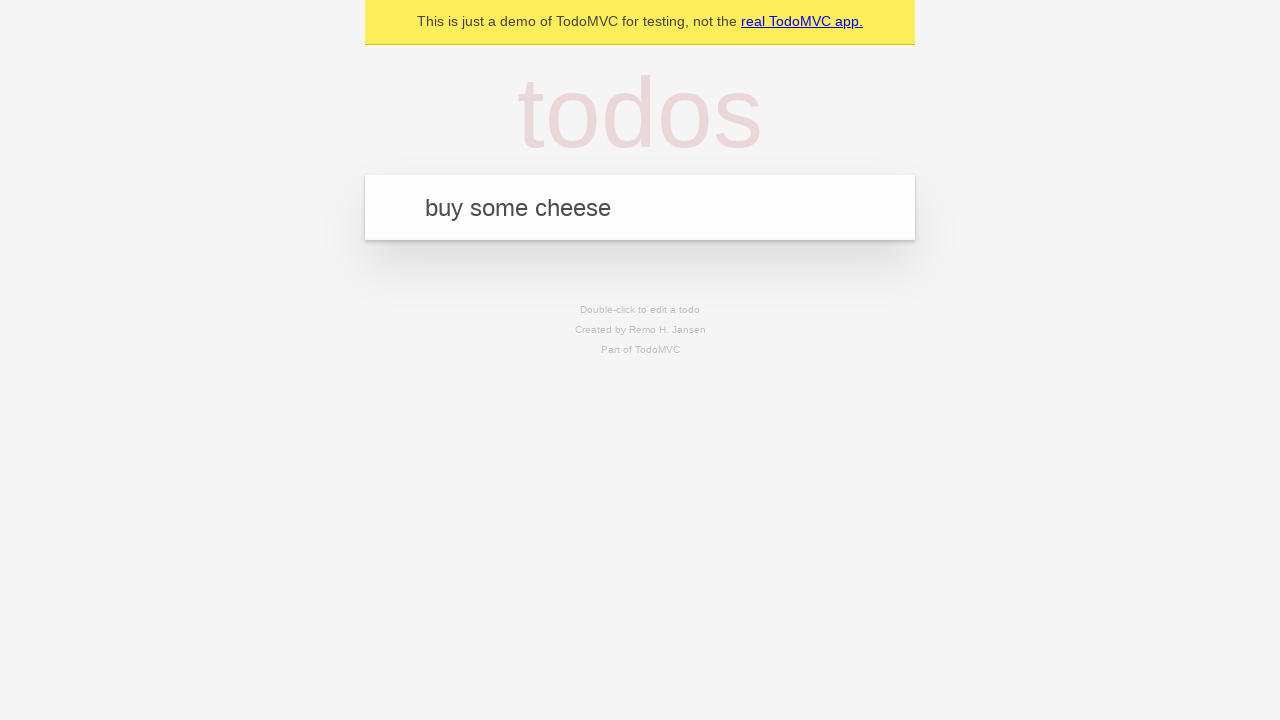

Pressed Enter to create first todo on internal:attr=[placeholder="What needs to be done?"i]
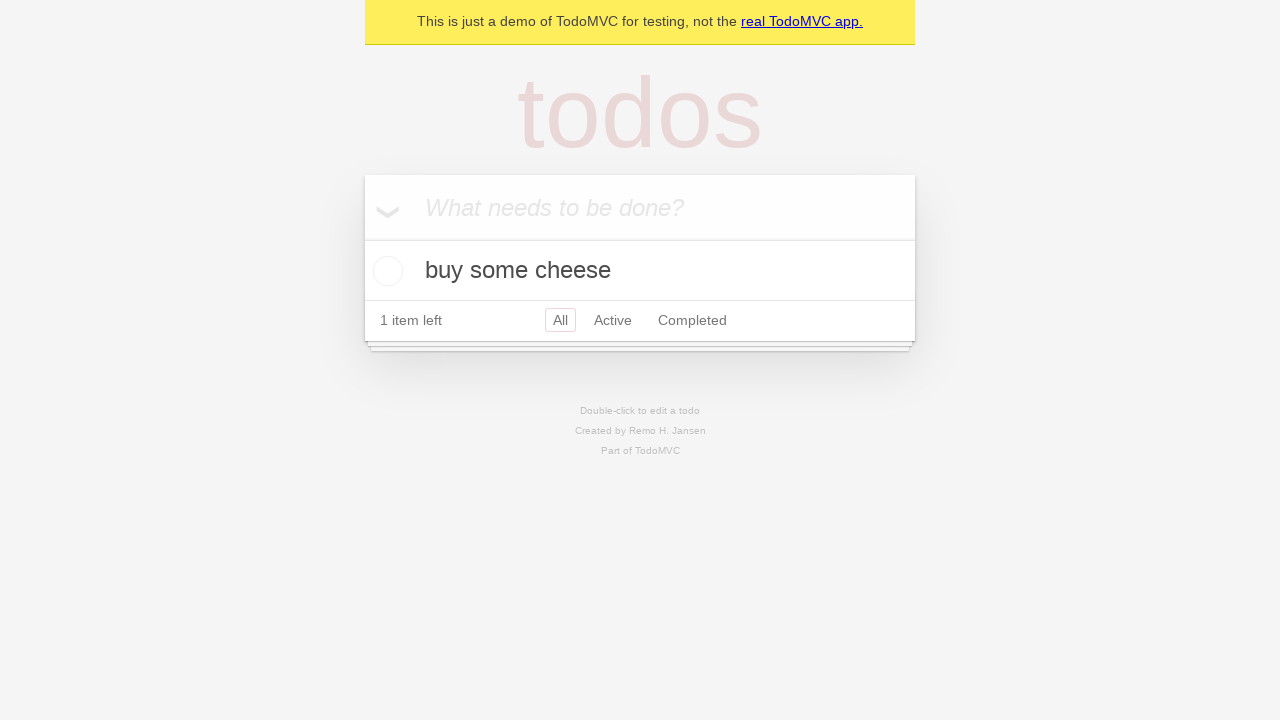

Filled input field with 'feed the cat' on internal:attr=[placeholder="What needs to be done?"i]
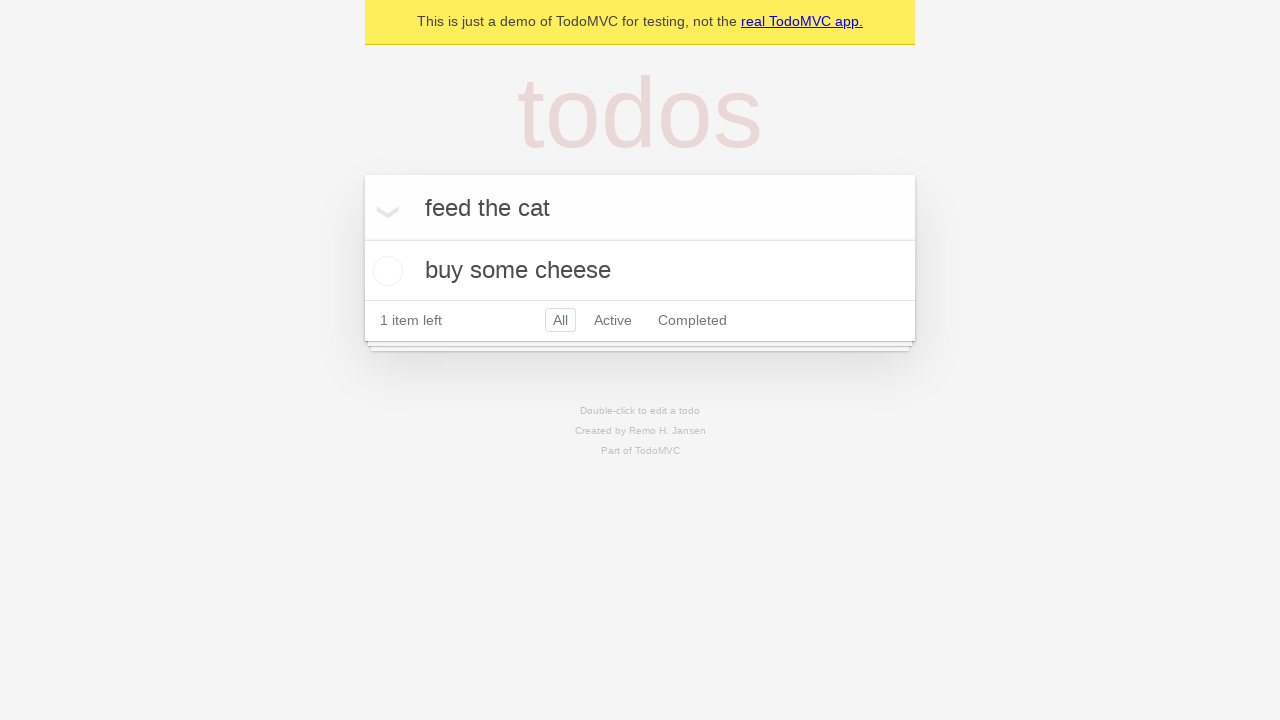

Pressed Enter to create second todo on internal:attr=[placeholder="What needs to be done?"i]
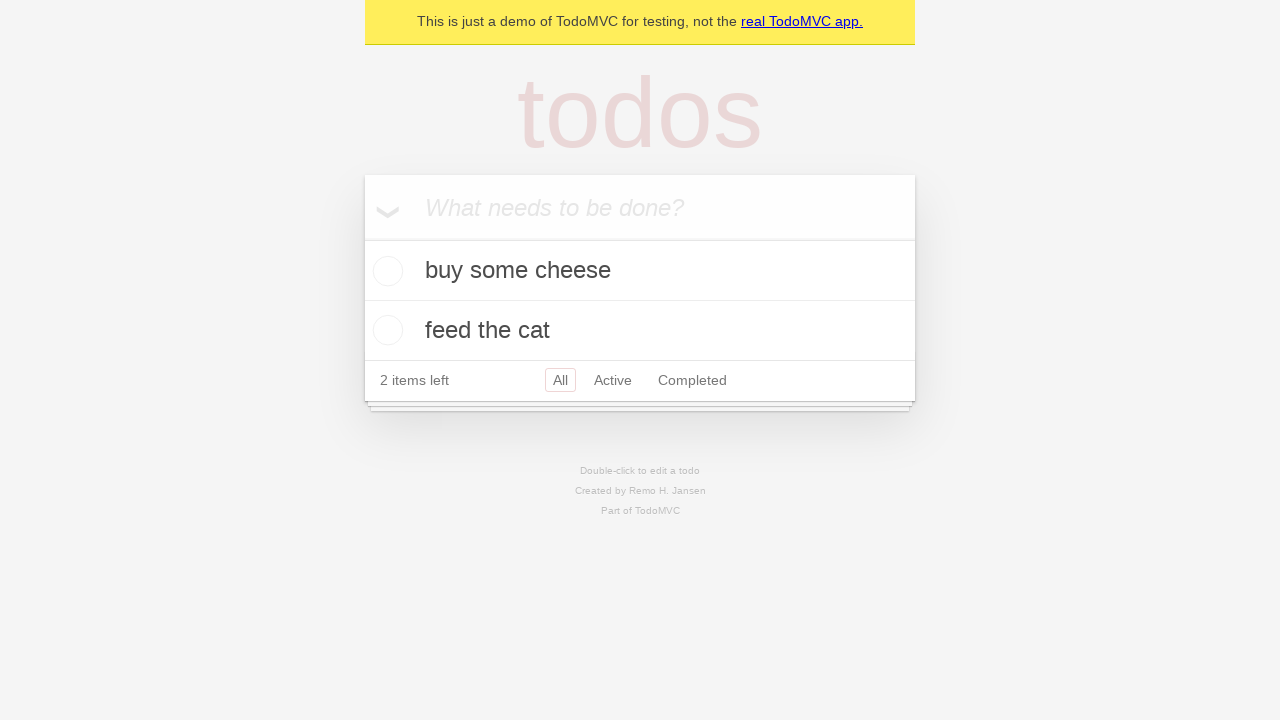

Filled input field with 'book a doctors appointment' on internal:attr=[placeholder="What needs to be done?"i]
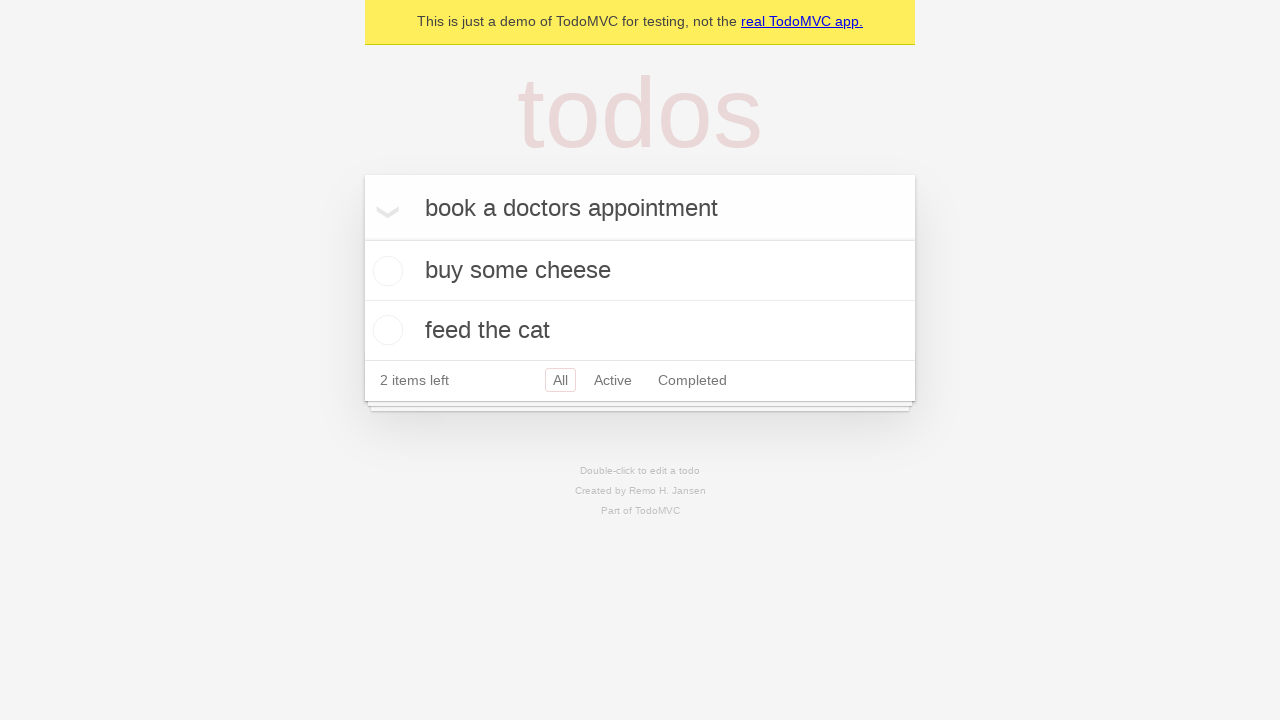

Pressed Enter to create third todo on internal:attr=[placeholder="What needs to be done?"i]
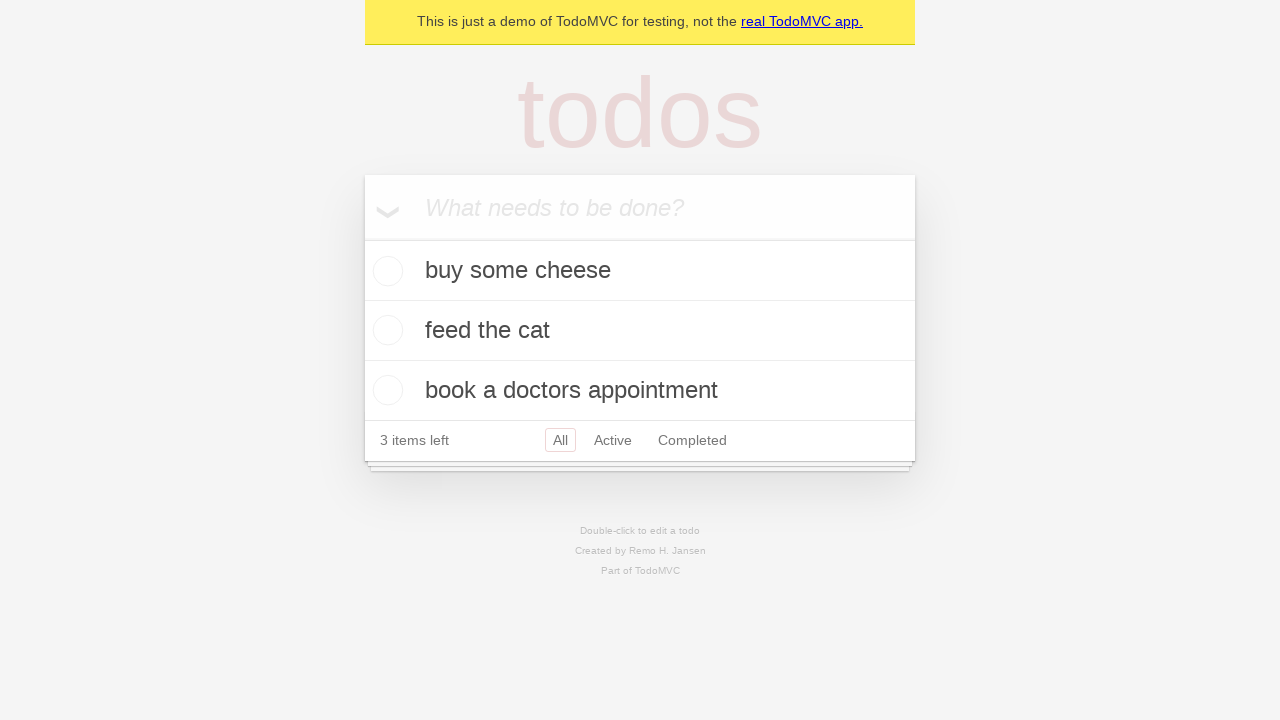

Waited for all three todos to appear
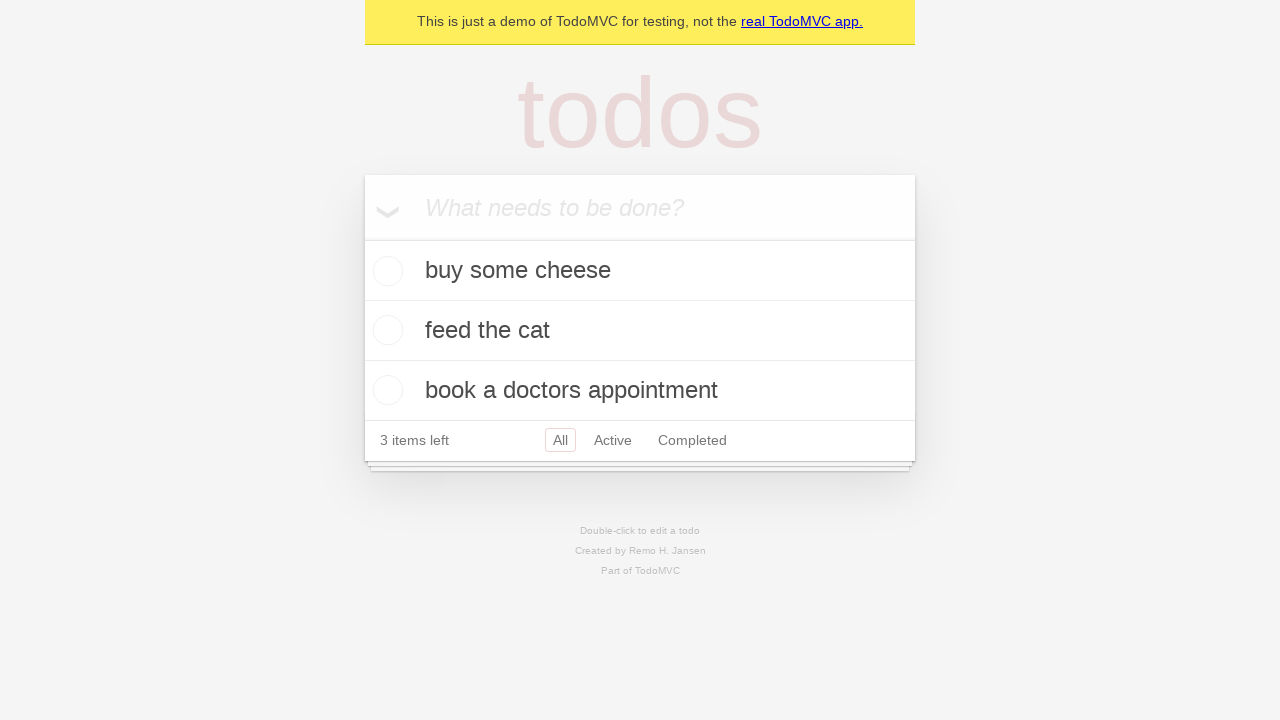

Double-clicked second todo to enter edit mode at (640, 331) on internal:testid=[data-testid="todo-item"s] >> nth=1
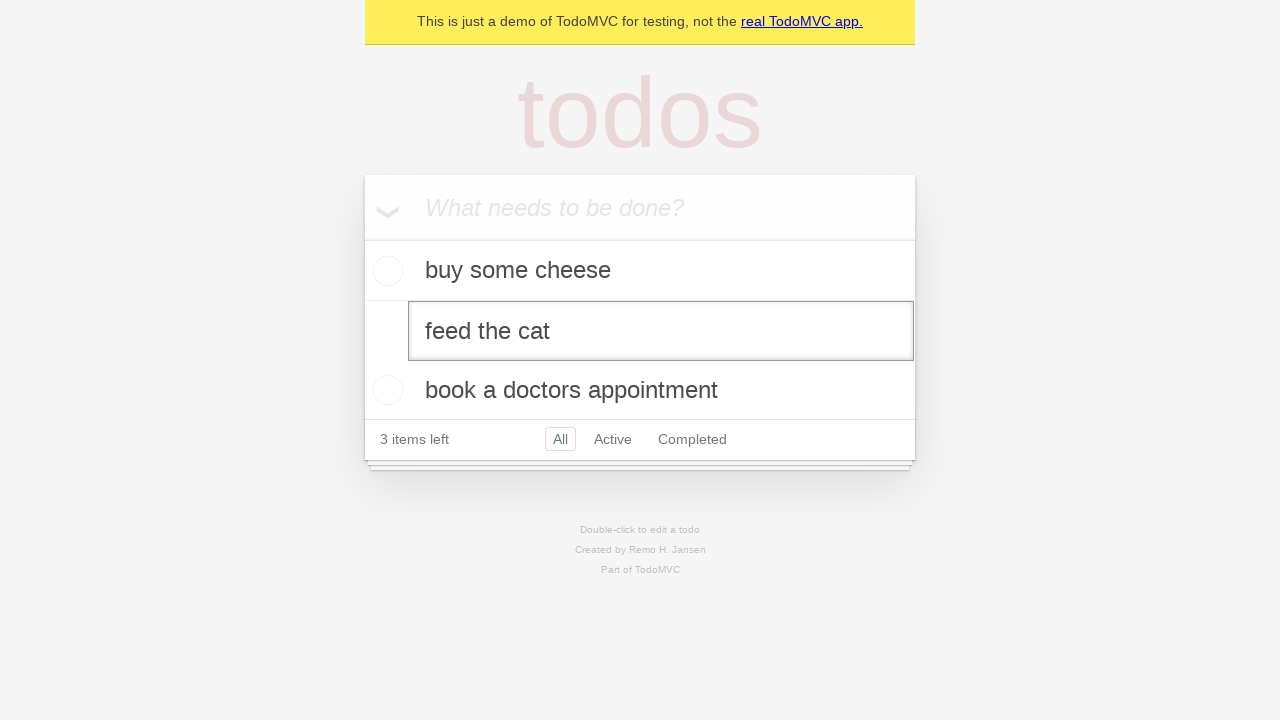

Filled edit field with 'buy some sausages' on internal:testid=[data-testid="todo-item"s] >> nth=1 >> internal:role=textbox[nam
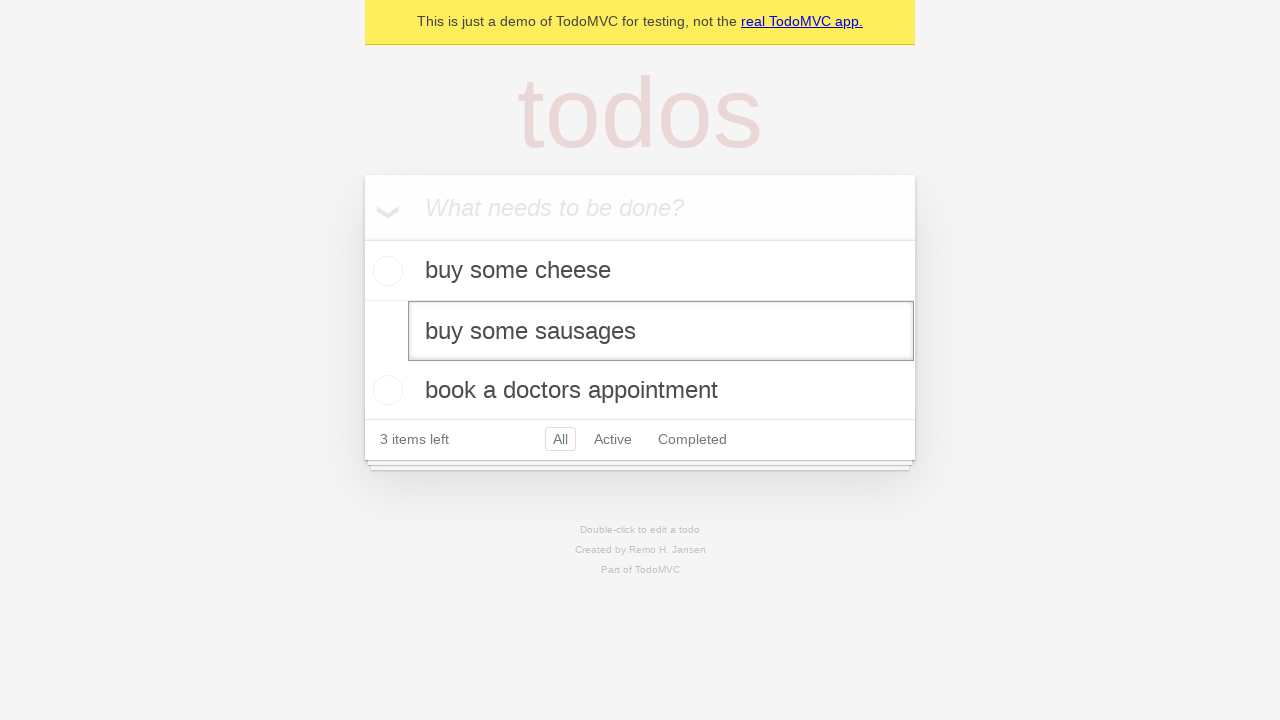

Dispatched blur event to save edit on the second todo
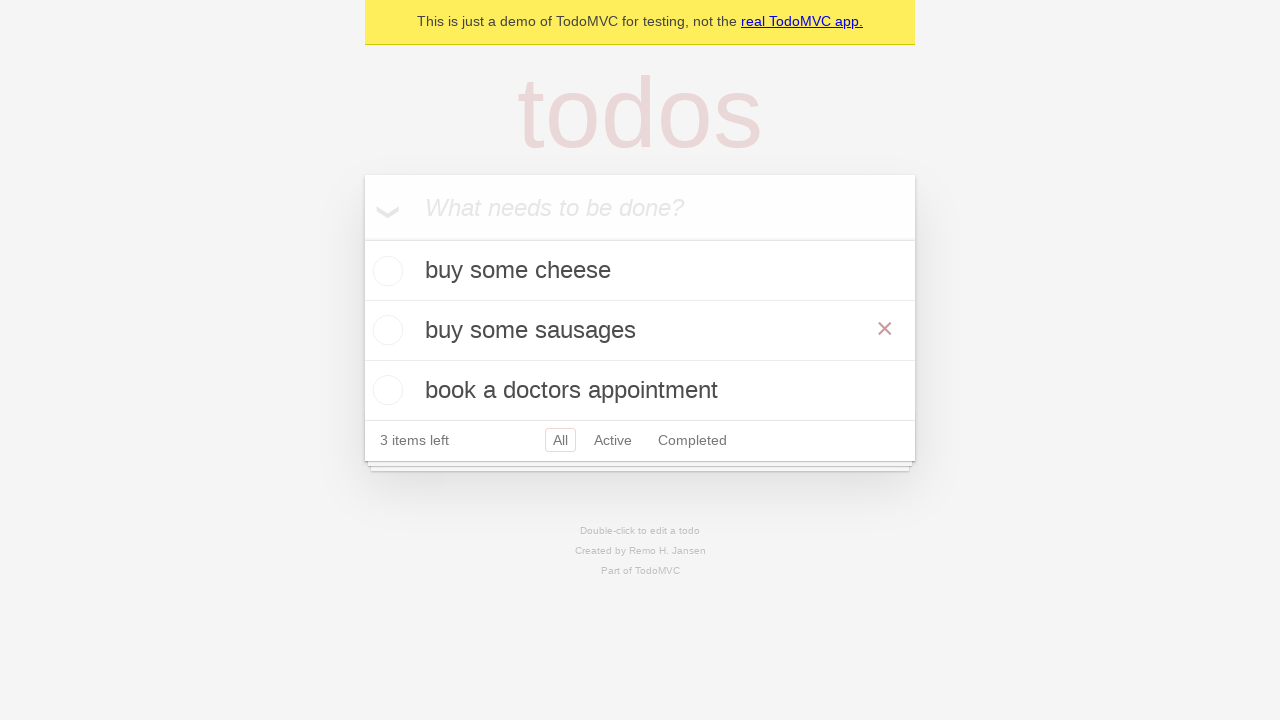

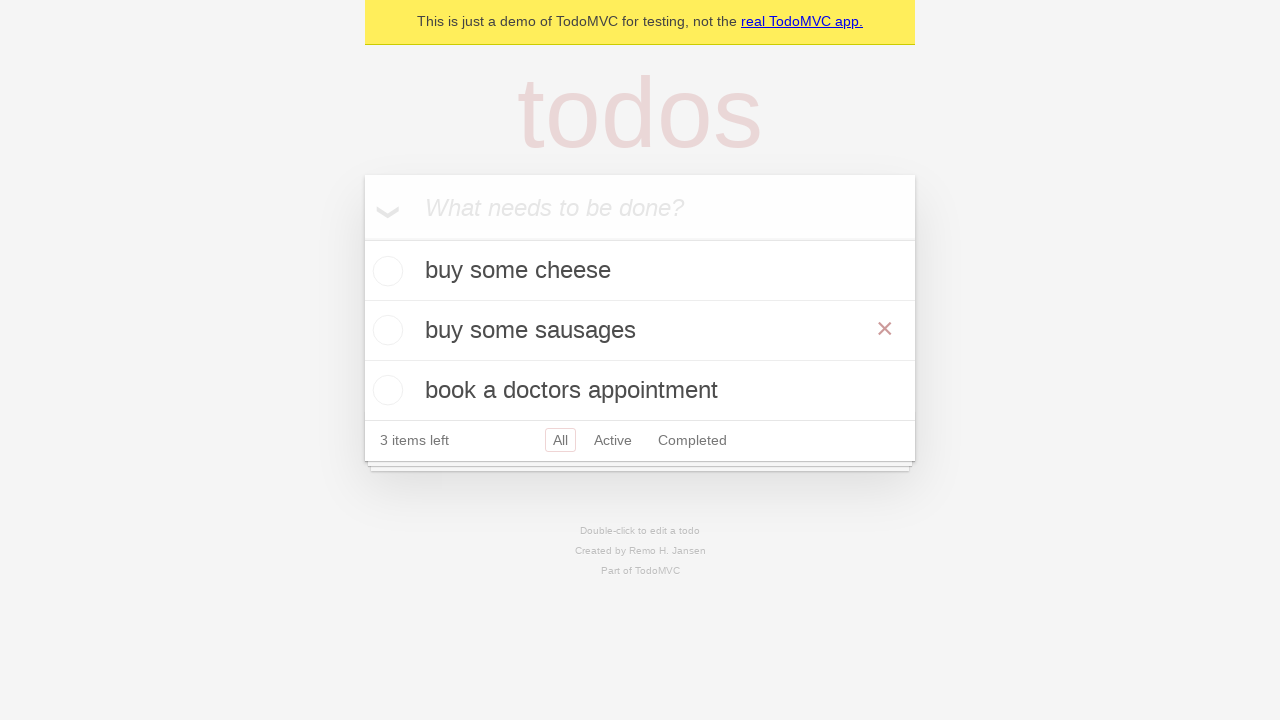